Tests dropdown selection functionality by selecting an option from a dropdown menu using its value attribute

Starting URL: https://rahulshettyacademy.com/AutomationPractice/

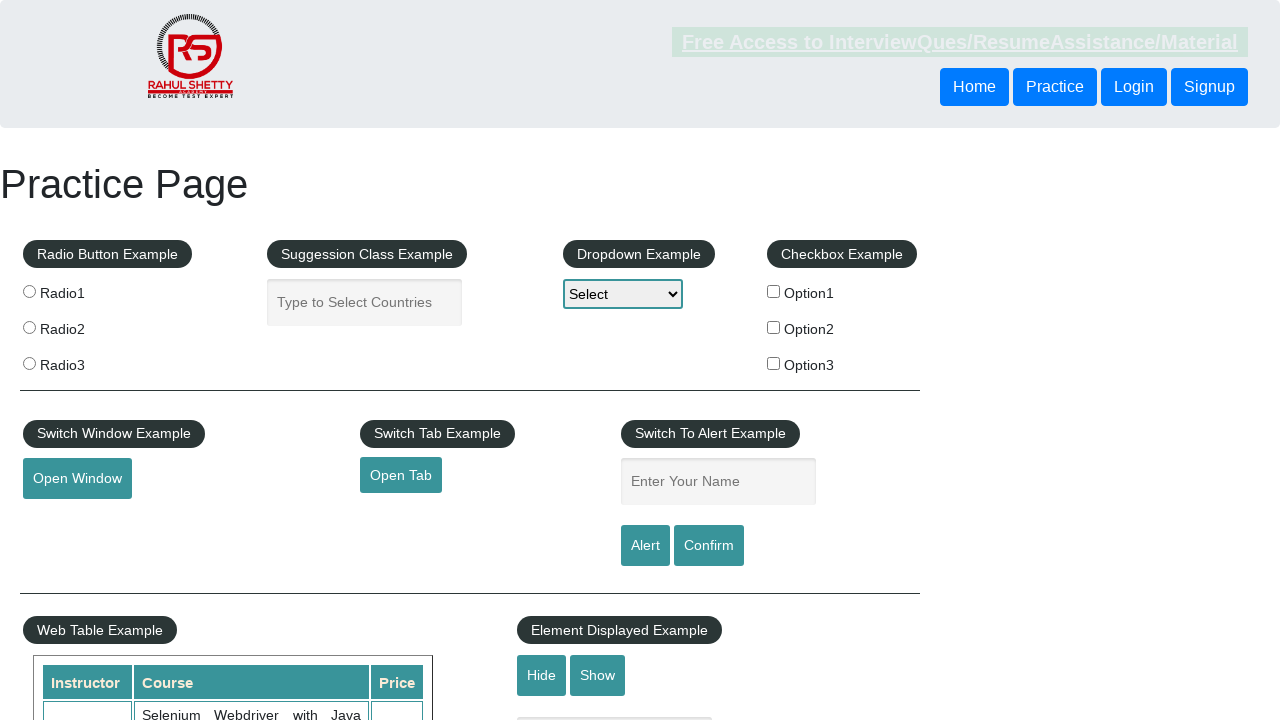

Navigated to AutomationPractice page
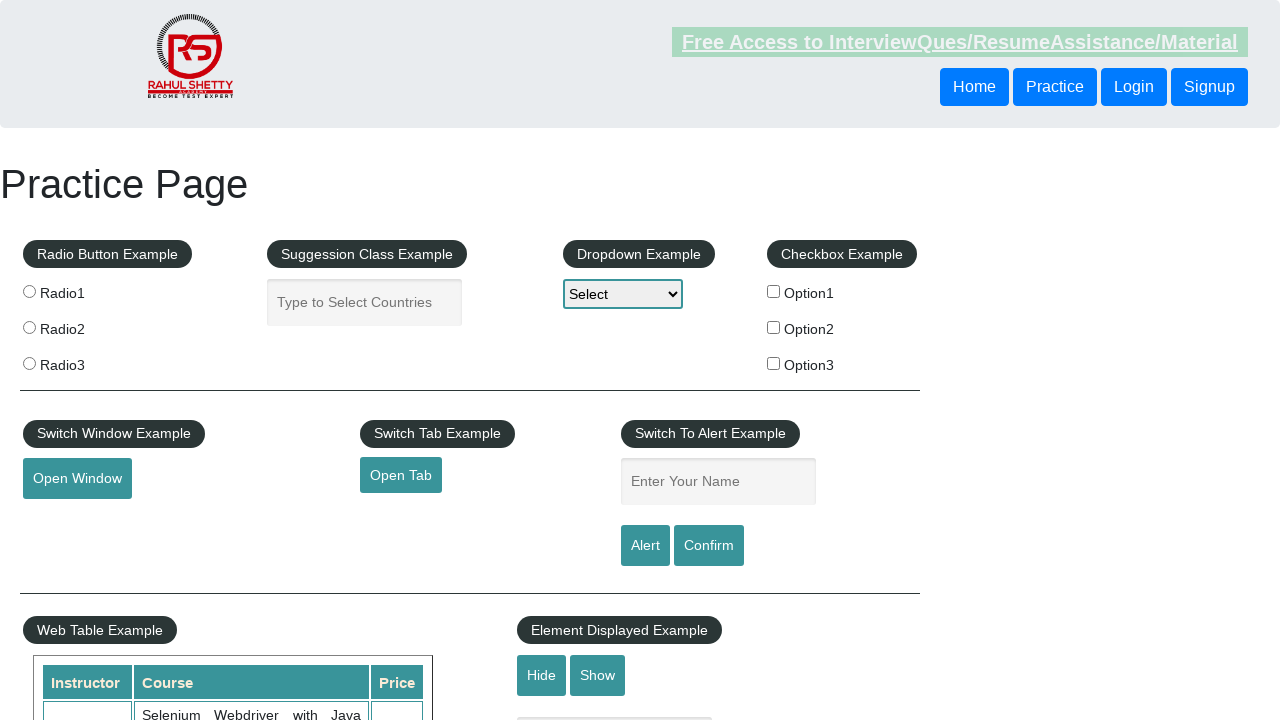

Selected 'option3' from dropdown using select class on select#dropdown-class-example
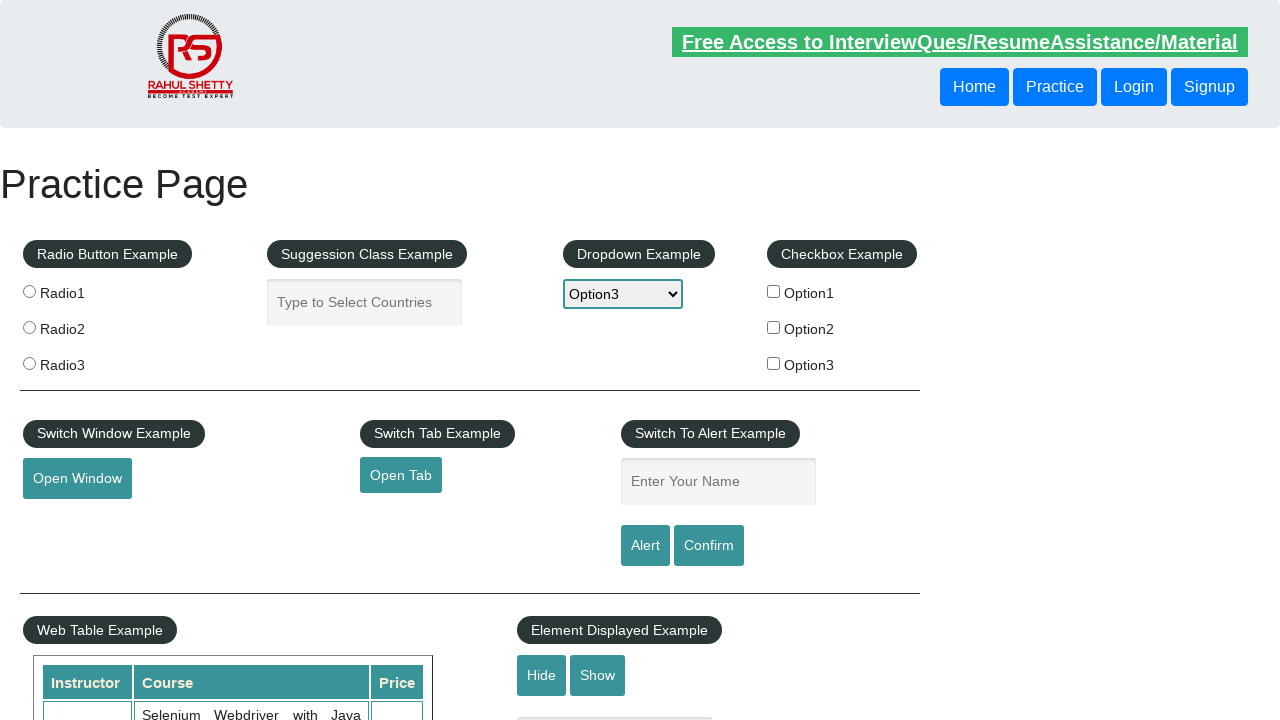

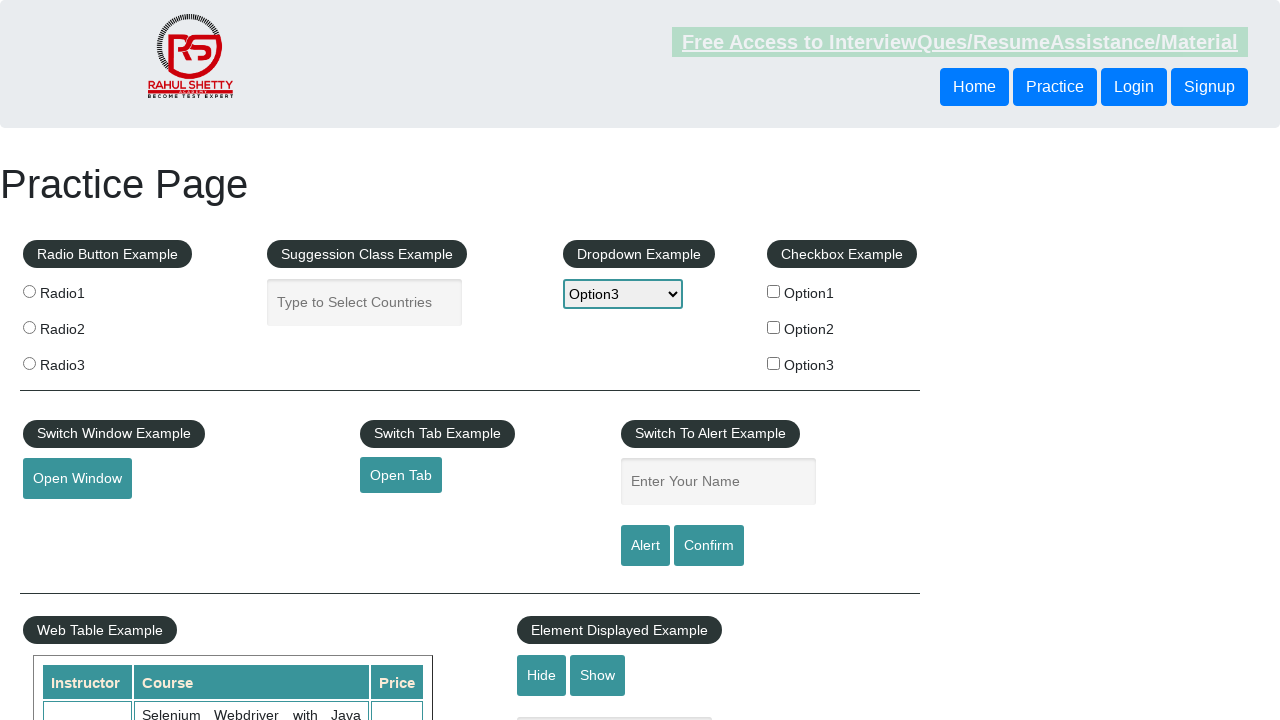